Tests dropdown selection by selecting an option using its index

Starting URL: https://testcenter.techproeducation.com/index.php?page=dropdown

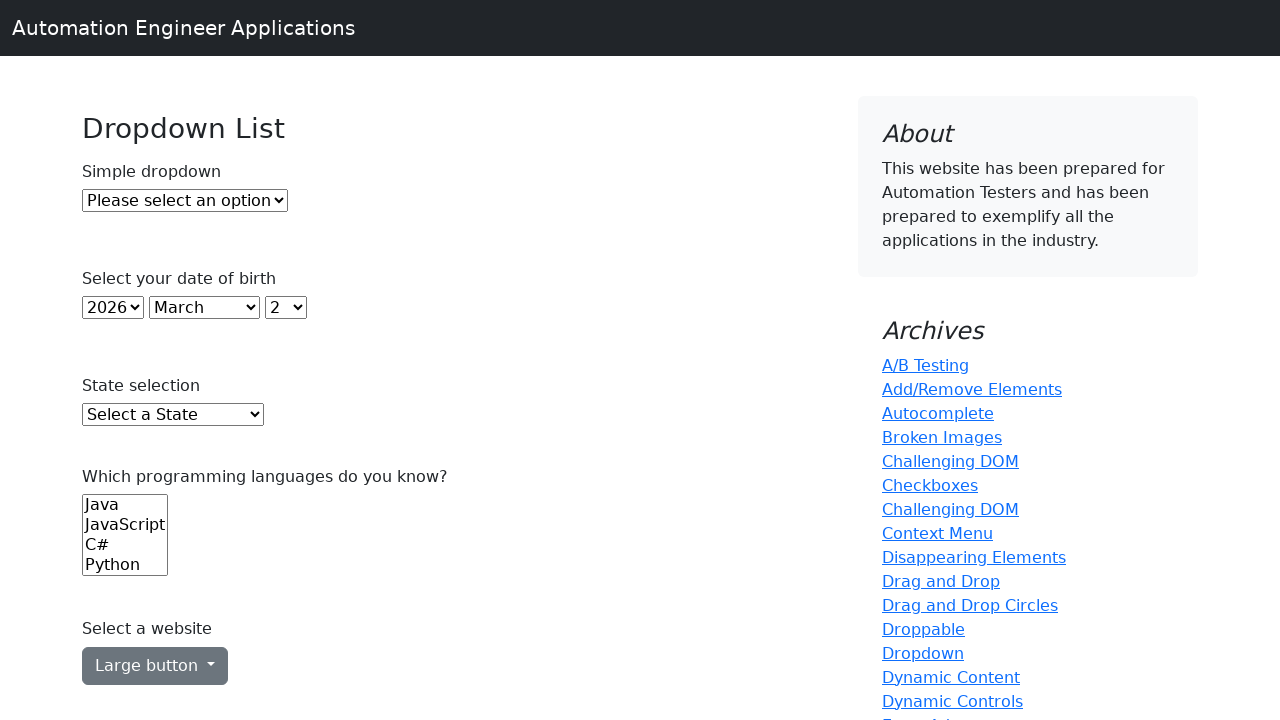

Navigated to dropdown test page
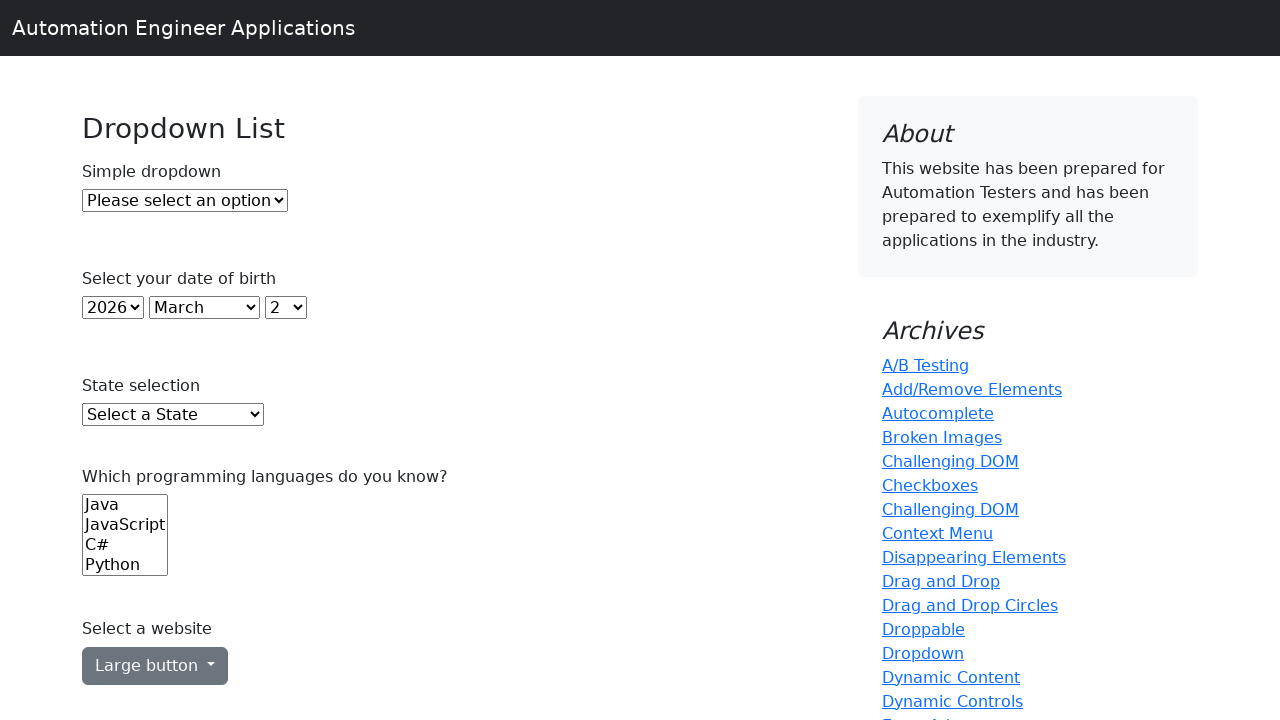

Selected dropdown option at index 1 on #dropdown
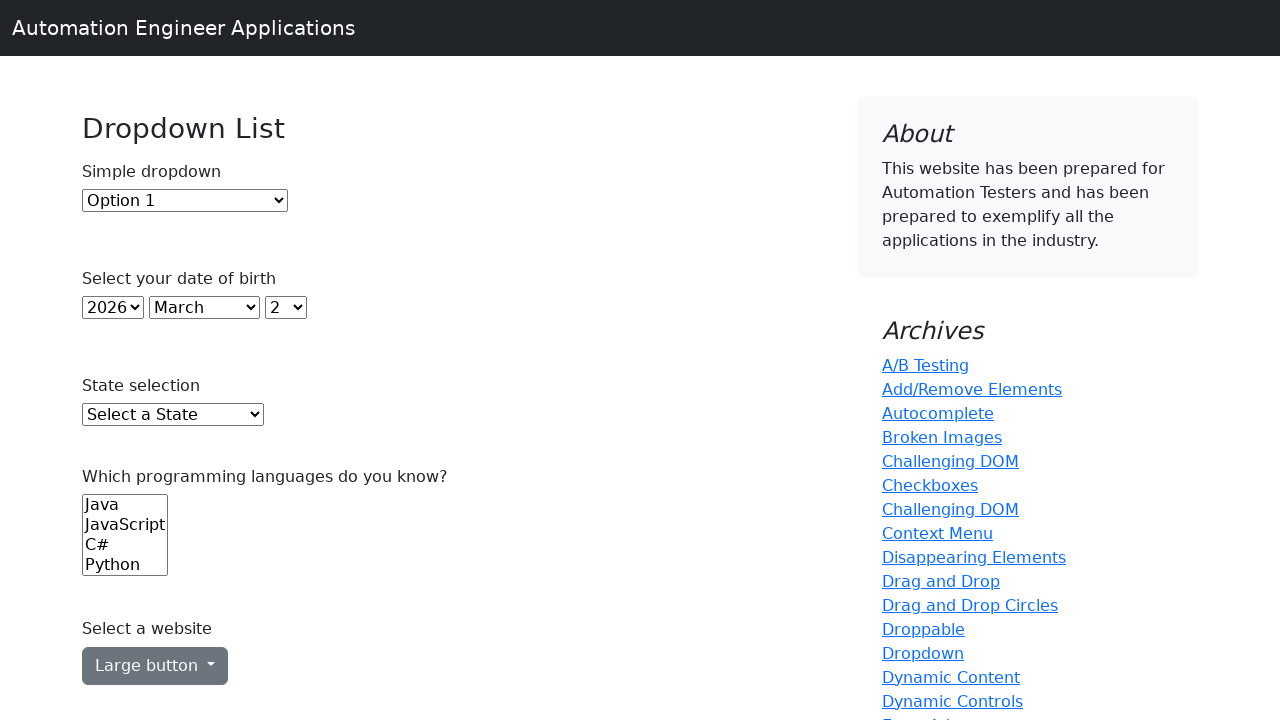

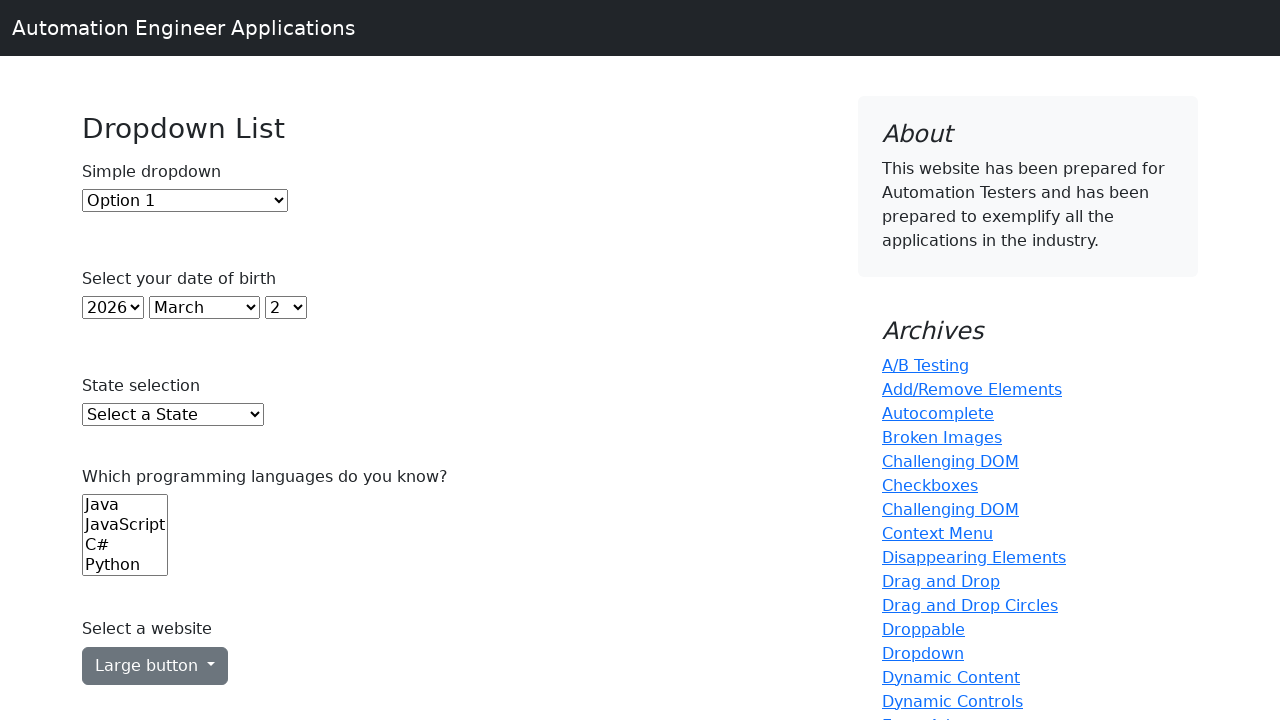